Tests radio button functionality by selecting radio2 and verifying other radio buttons are not checked

Starting URL: https://rahulshettyacademy.com/AutomationPractice/

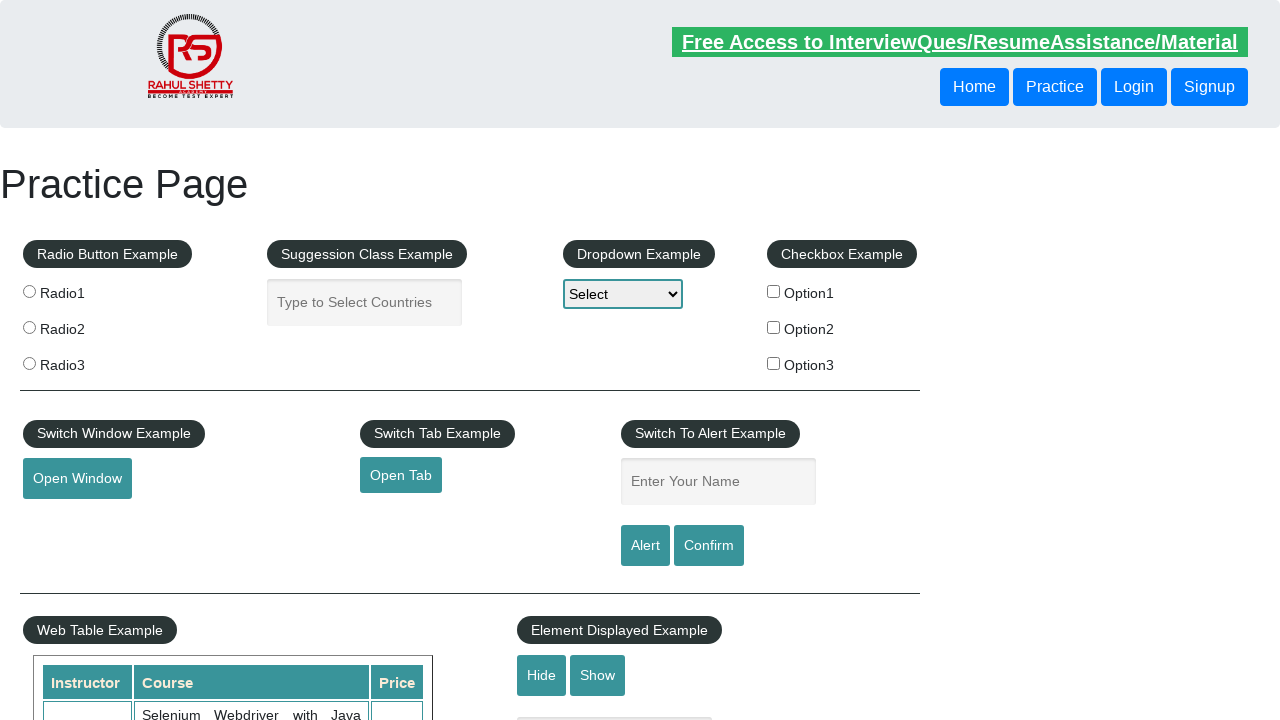

Selected radio button 2 at (29, 327) on xpath=//input[@value='radio2']
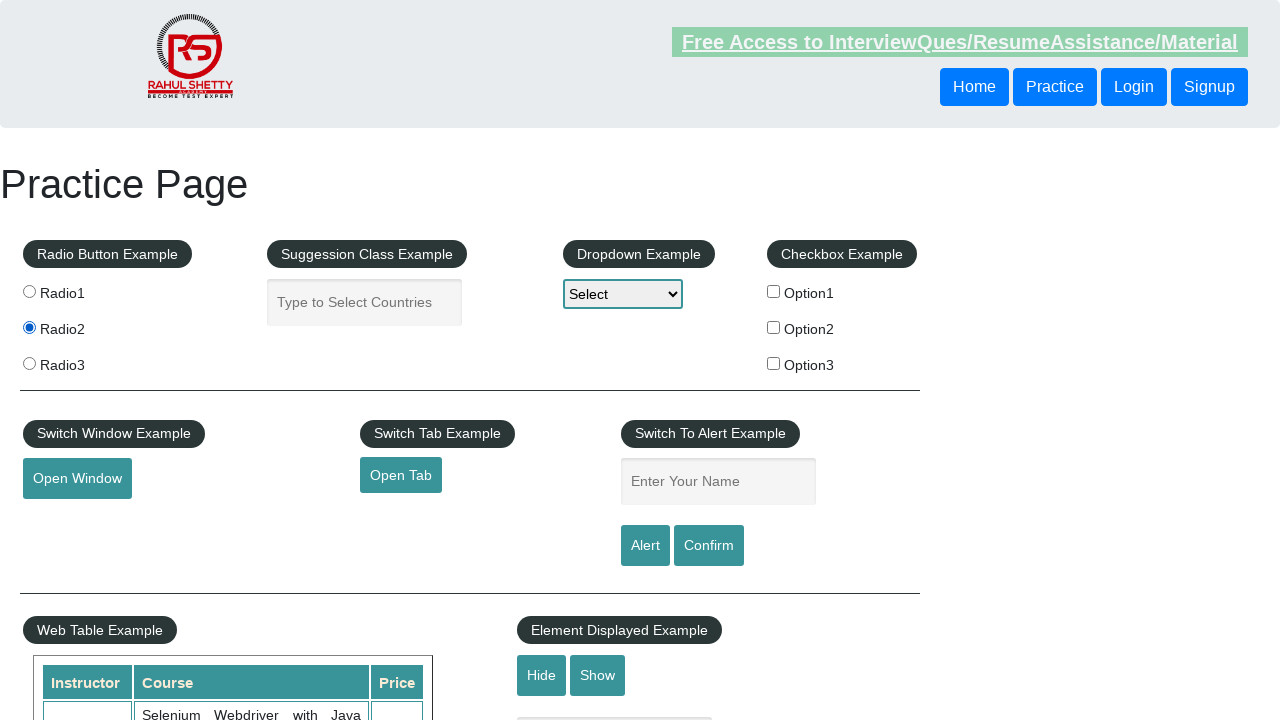

Verified that radio button 1 is not checked
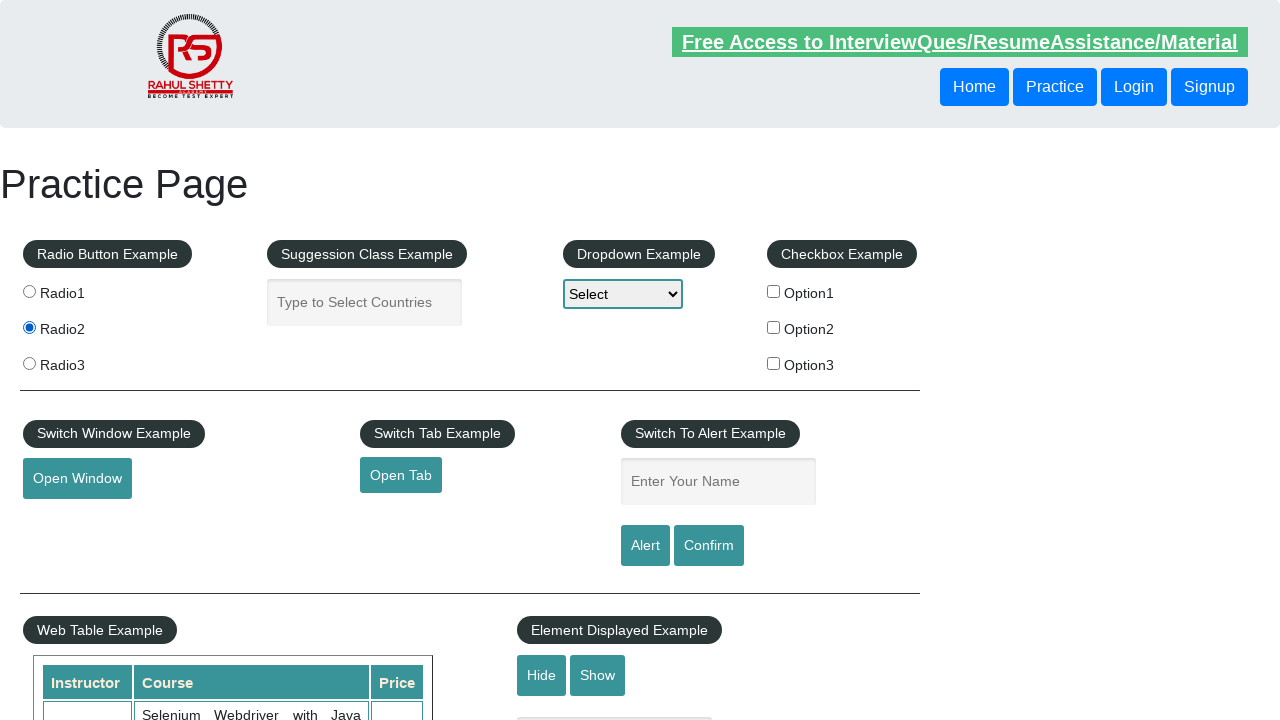

Verified that radio button 3 is not checked
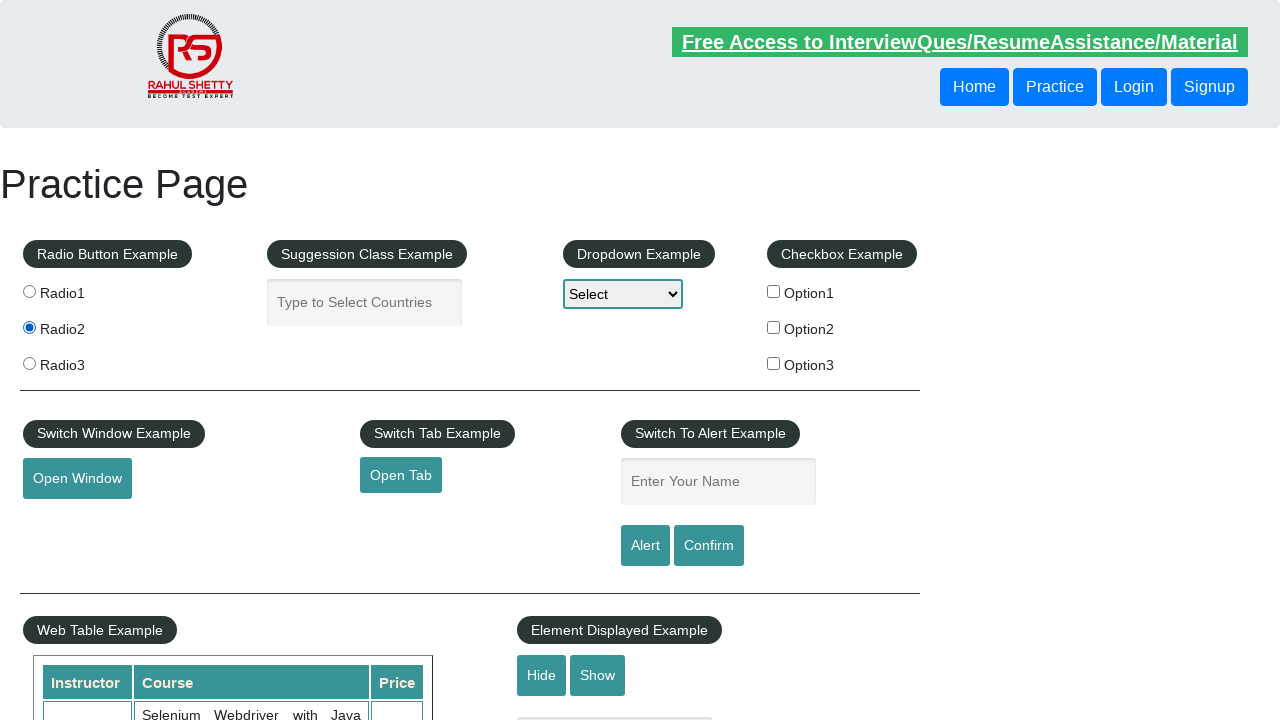

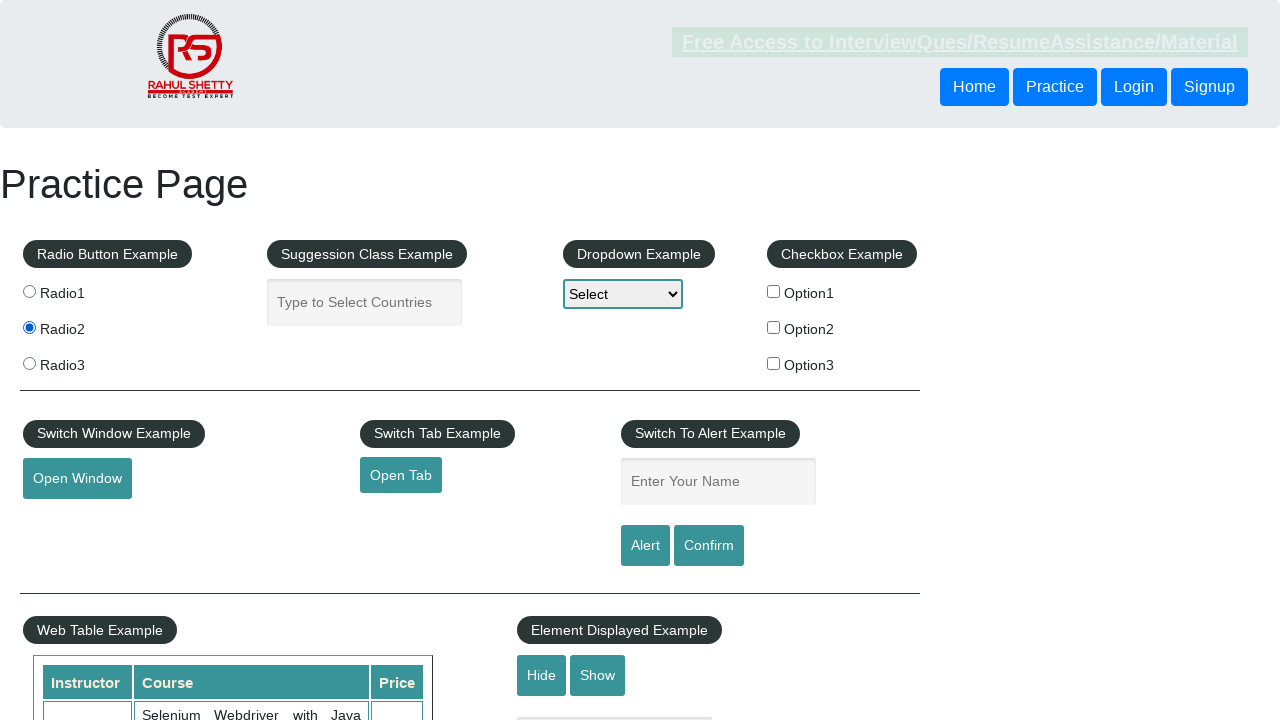